Tests JavaScript alert handling by clicking the alert button and accepting the alert dialog

Starting URL: http://the-internet.herokuapp.com/javascript_alerts

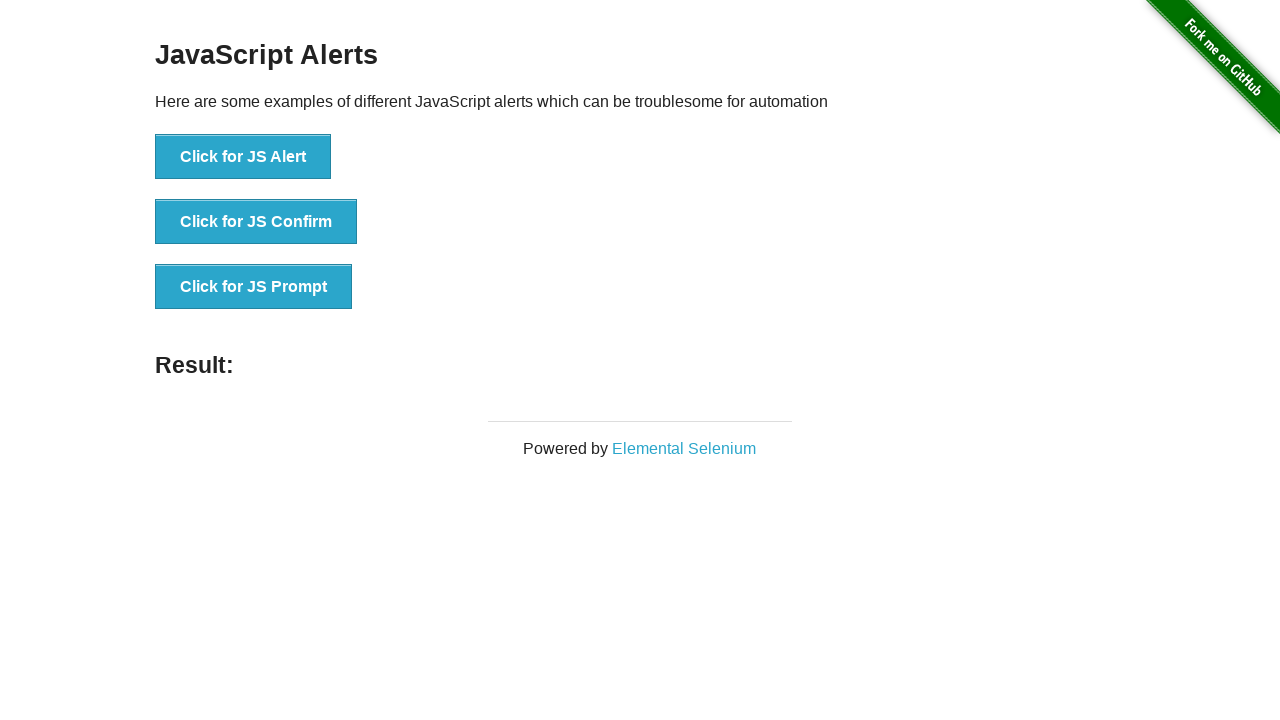

Clicked the JS Alert button at (243, 157) on xpath=//button[contains(text(),'Click for JS Alert')]
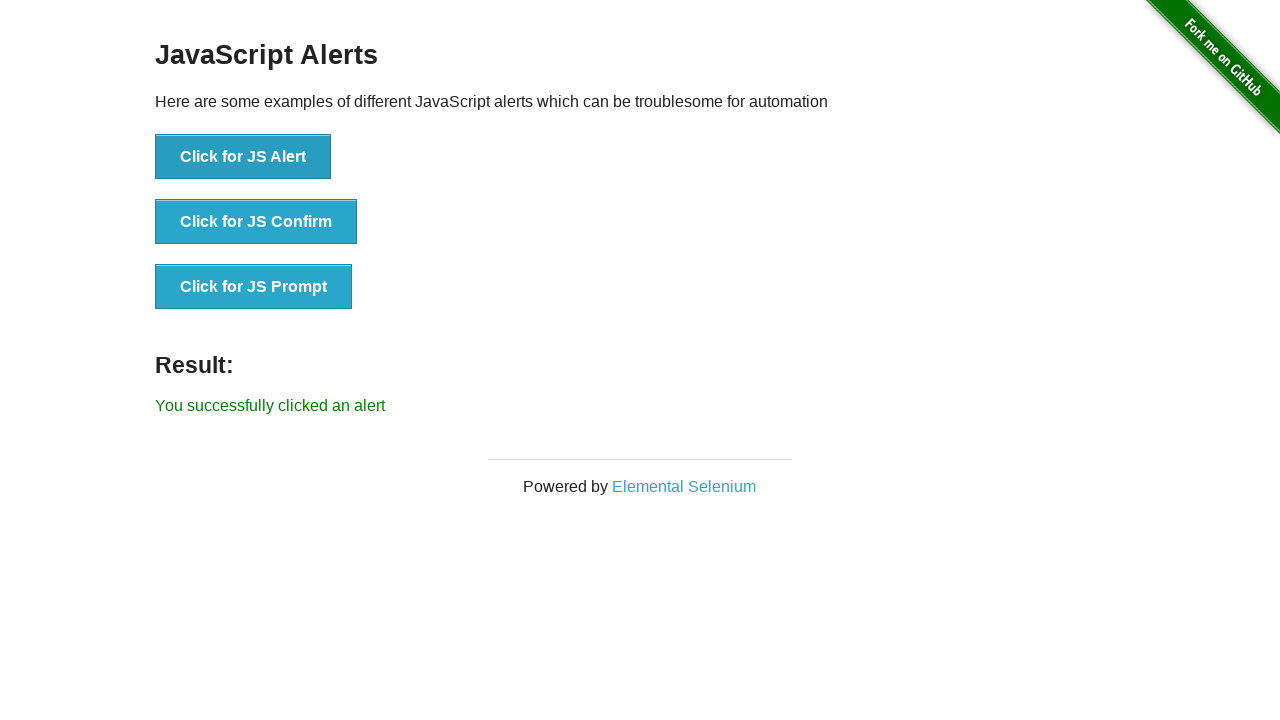

Set up dialog handler to accept alerts
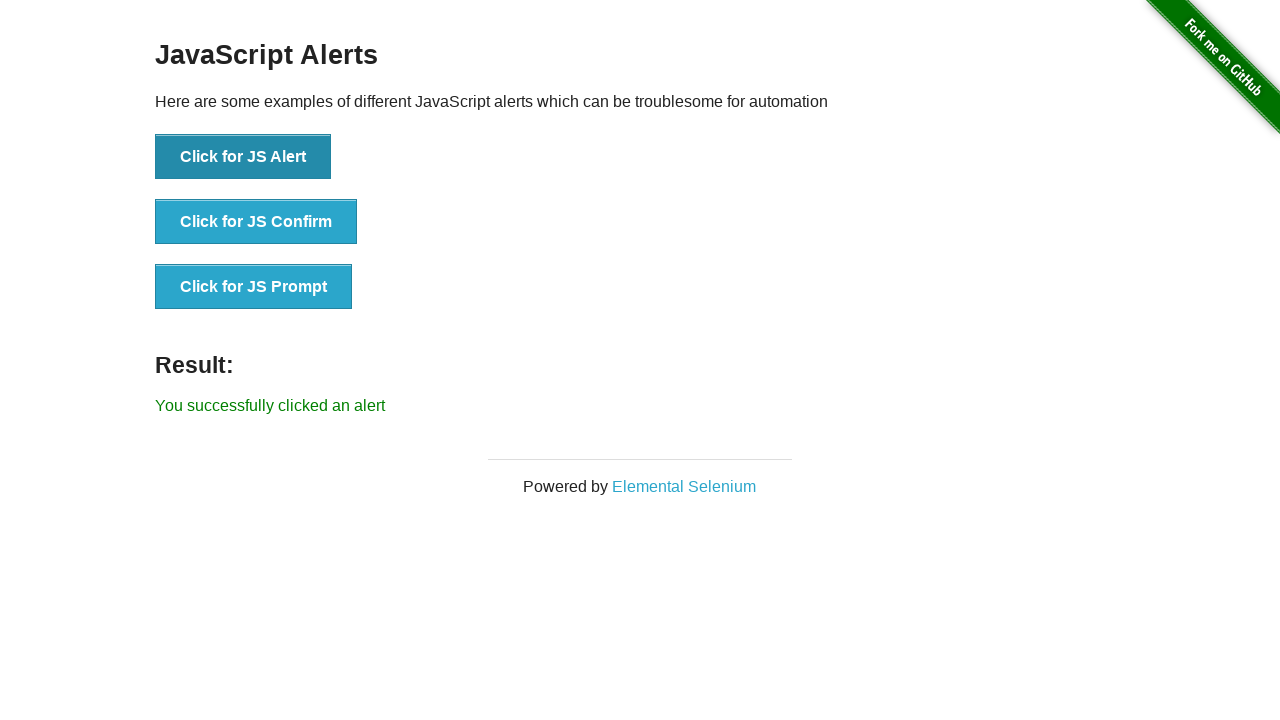

Clicked the JS Alert button to trigger alert at (243, 157) on xpath=//button[contains(text(),'Click for JS Alert')]
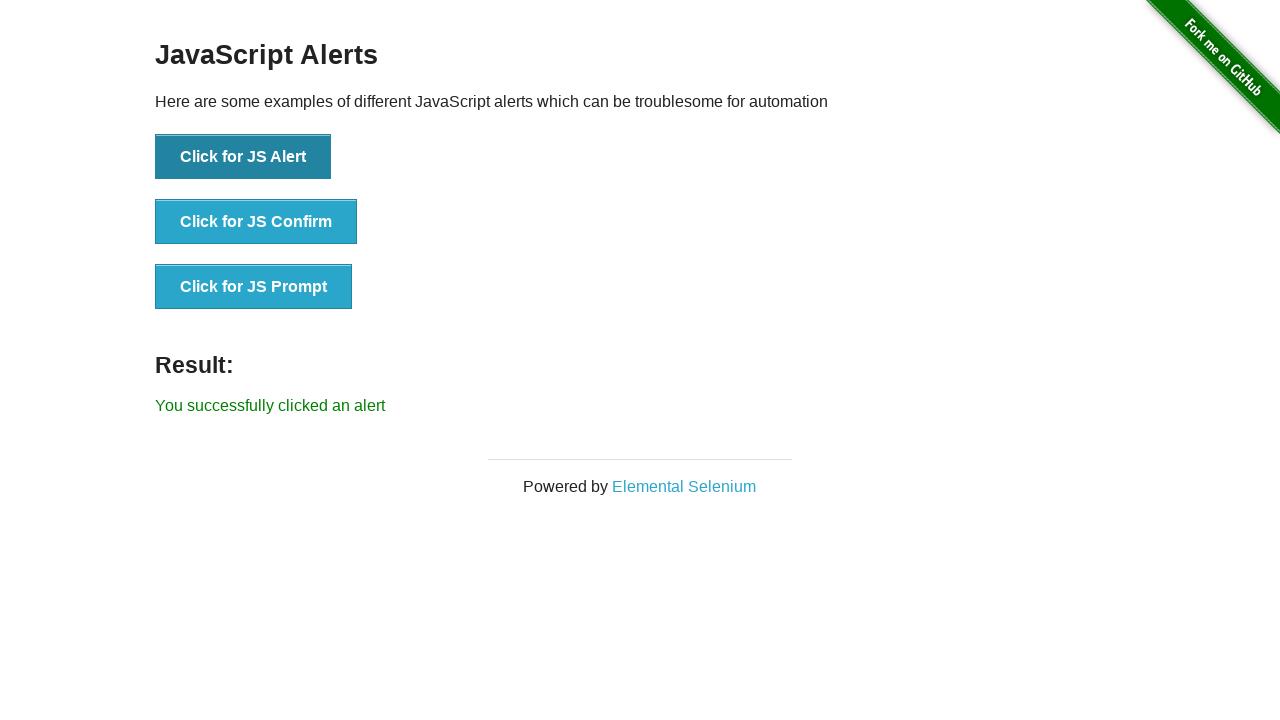

Success message displayed after accepting alert
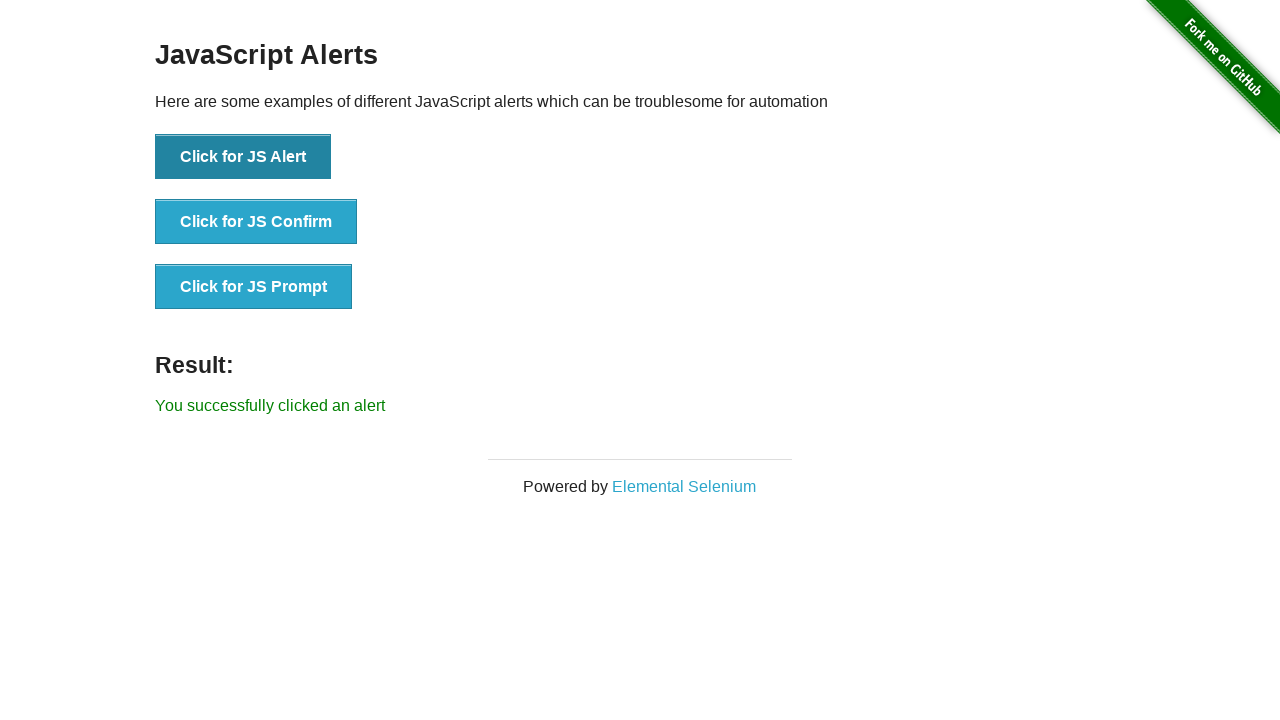

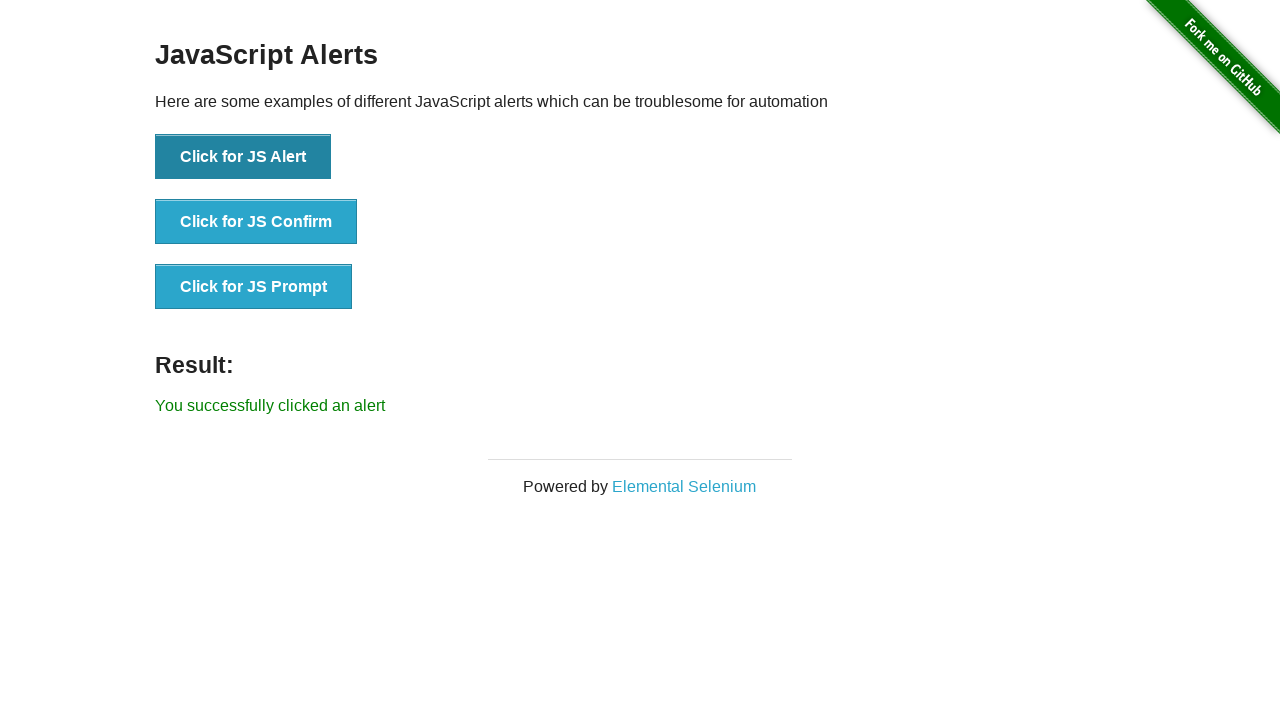